Tests working with multiple browser windows by clicking a link that opens a new window, then switching between the original and new windows to verify the correct window is in focus by checking page titles.

Starting URL: http://the-internet.herokuapp.com/windows

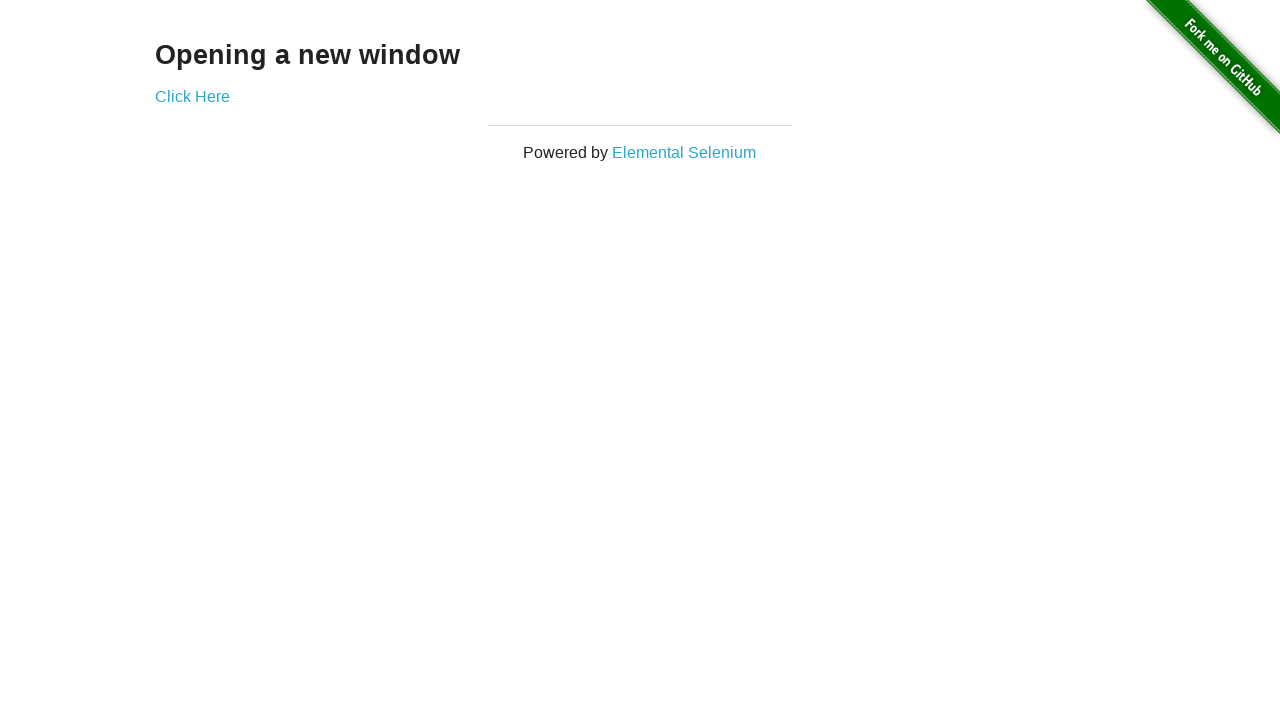

Clicked link to open new window at (192, 96) on .example a
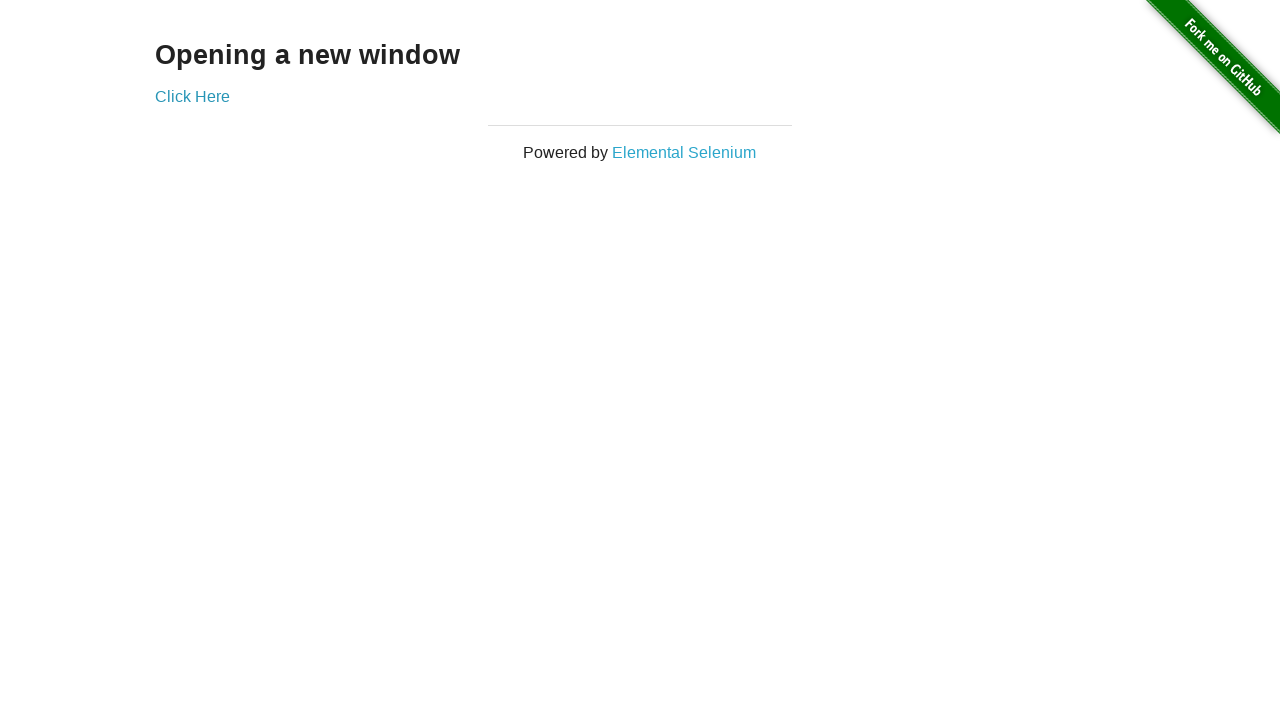

Verified original window title is not 'New Window'
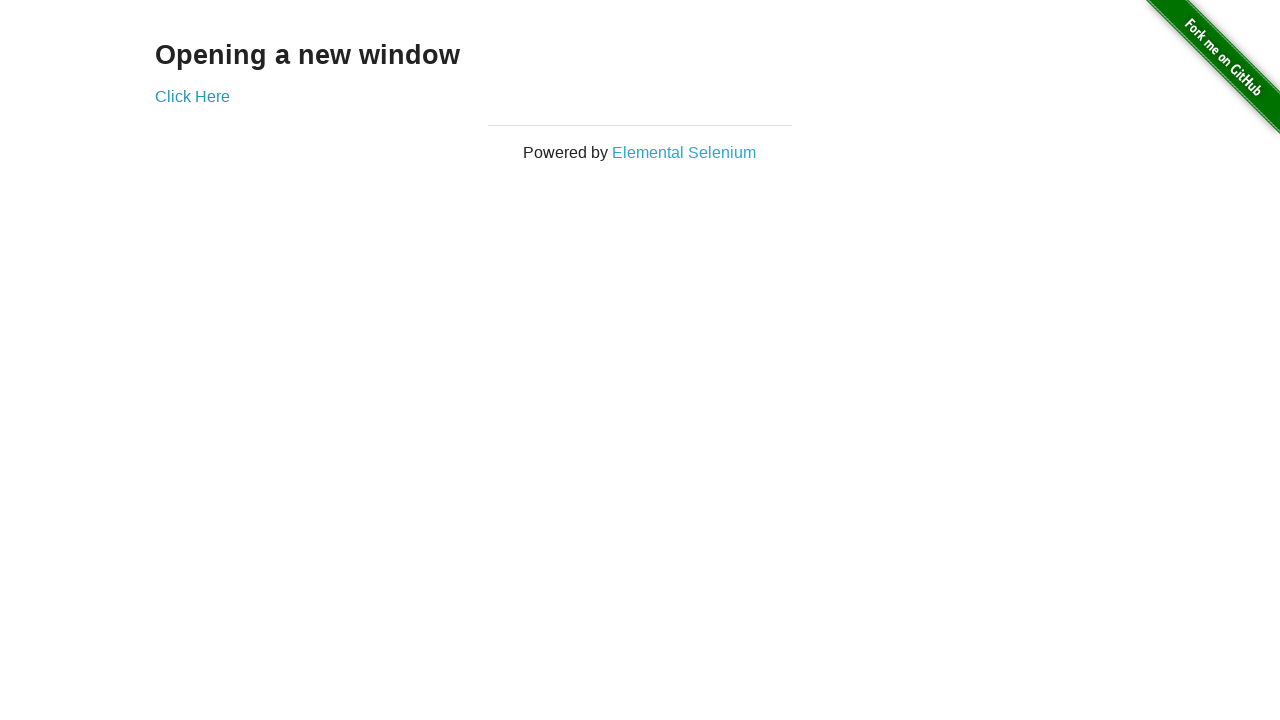

New window page load state completed
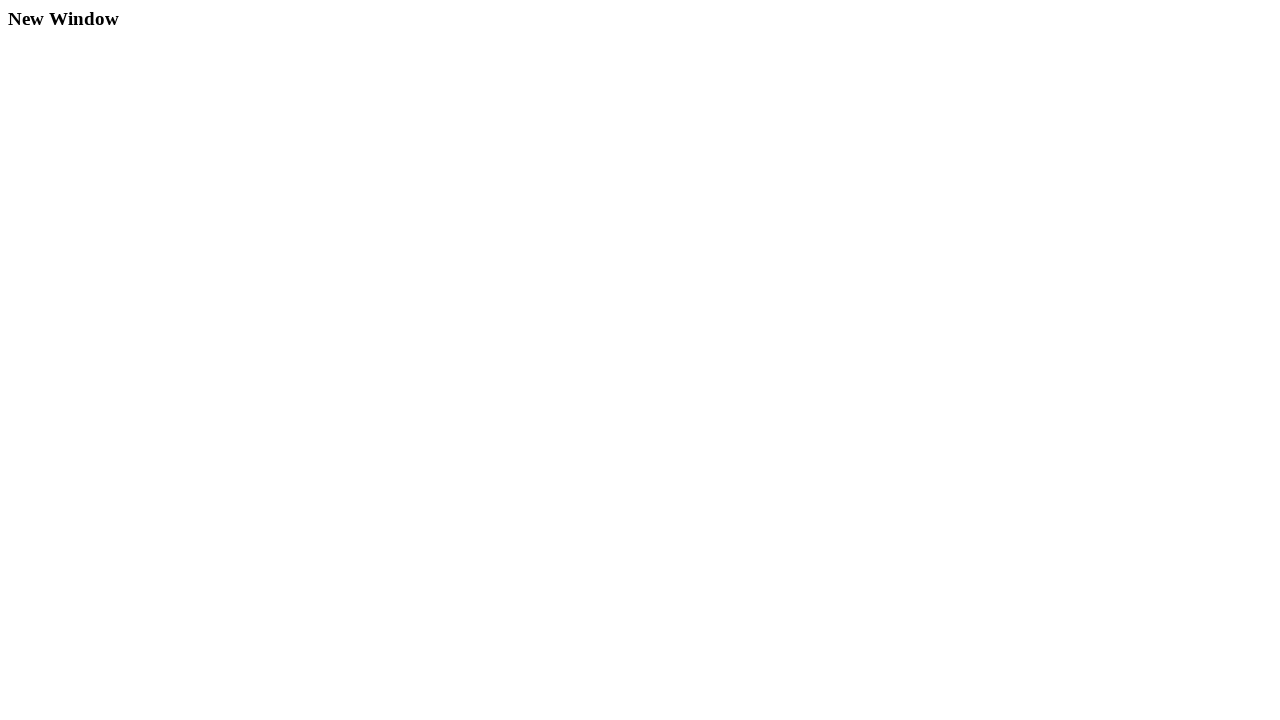

Verified new window title is 'New Window'
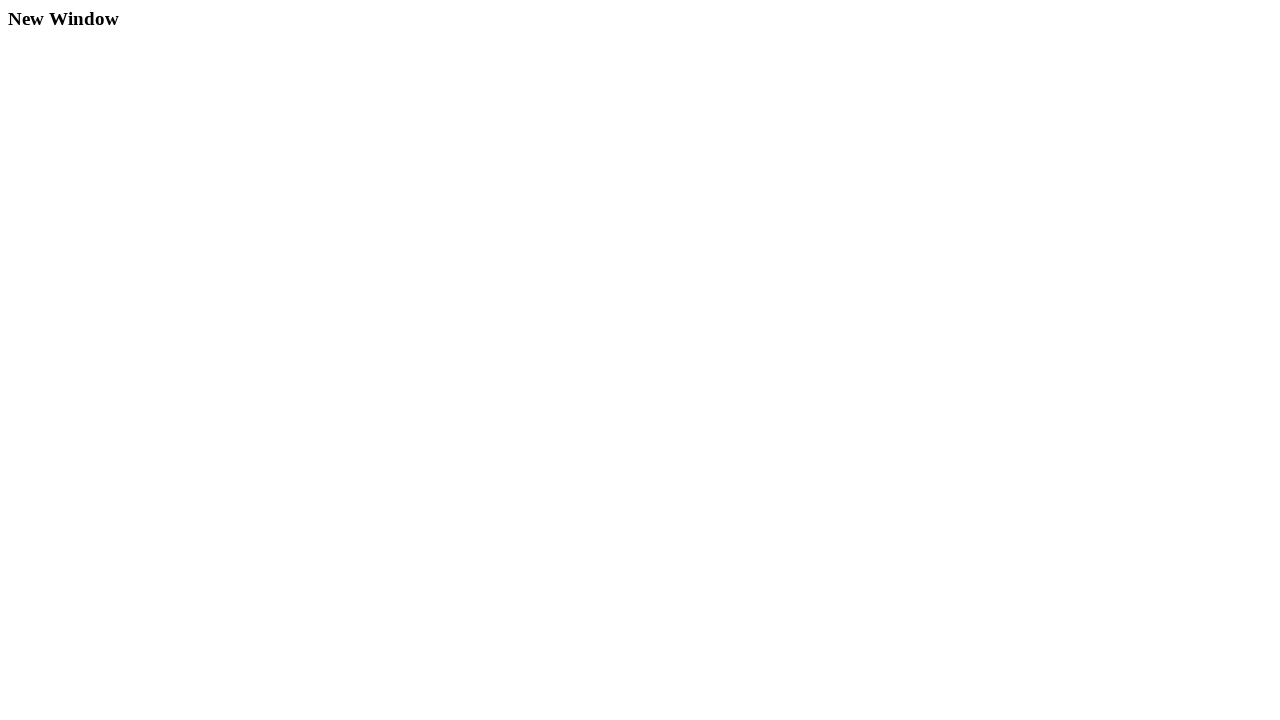

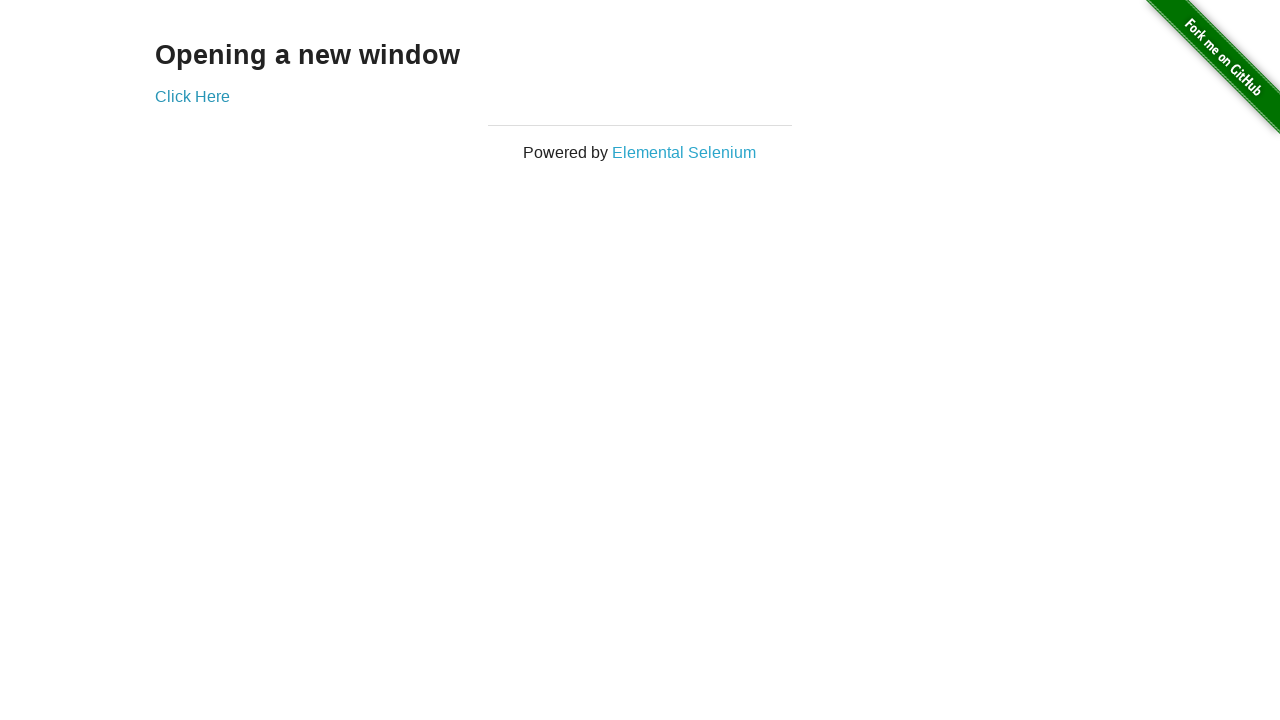